Tests interaction with a modal popup by waiting for it to appear, verifying its text content, and then closing it by clicking the close button.

Starting URL: https://the-internet.herokuapp.com/entry_ad

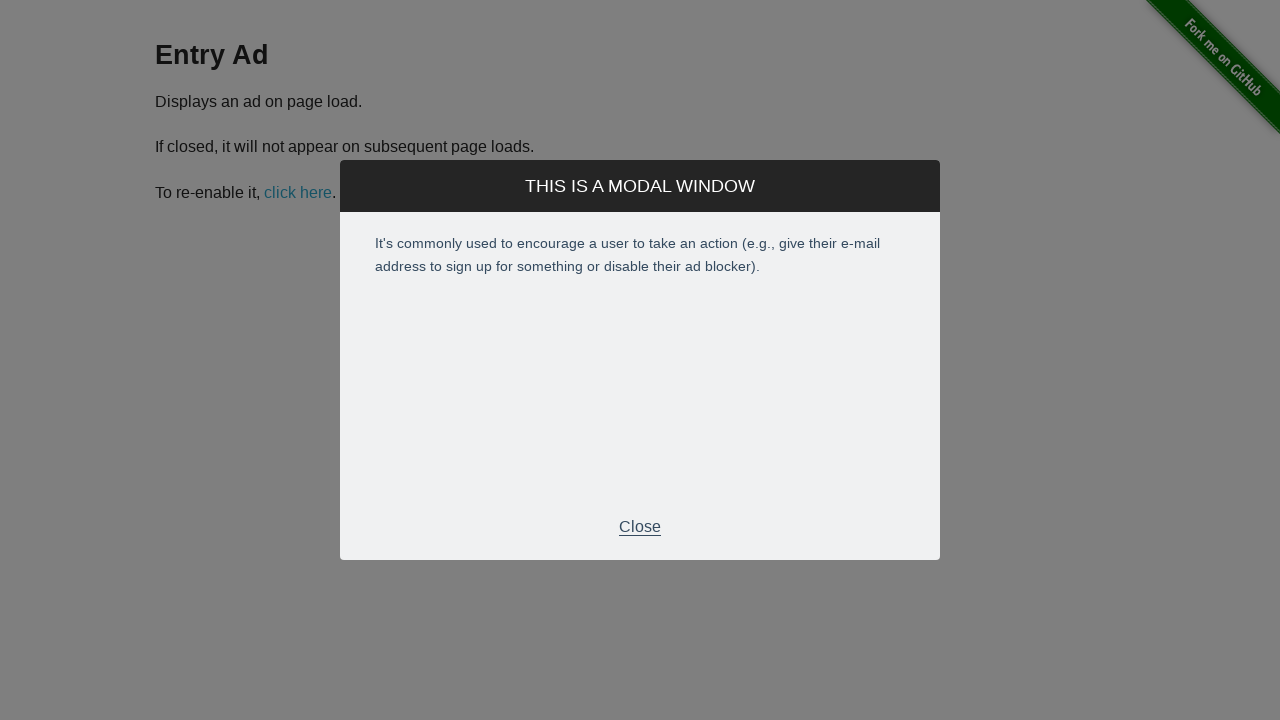

Waited for modal popup to appear with heading 'This is a modal window'
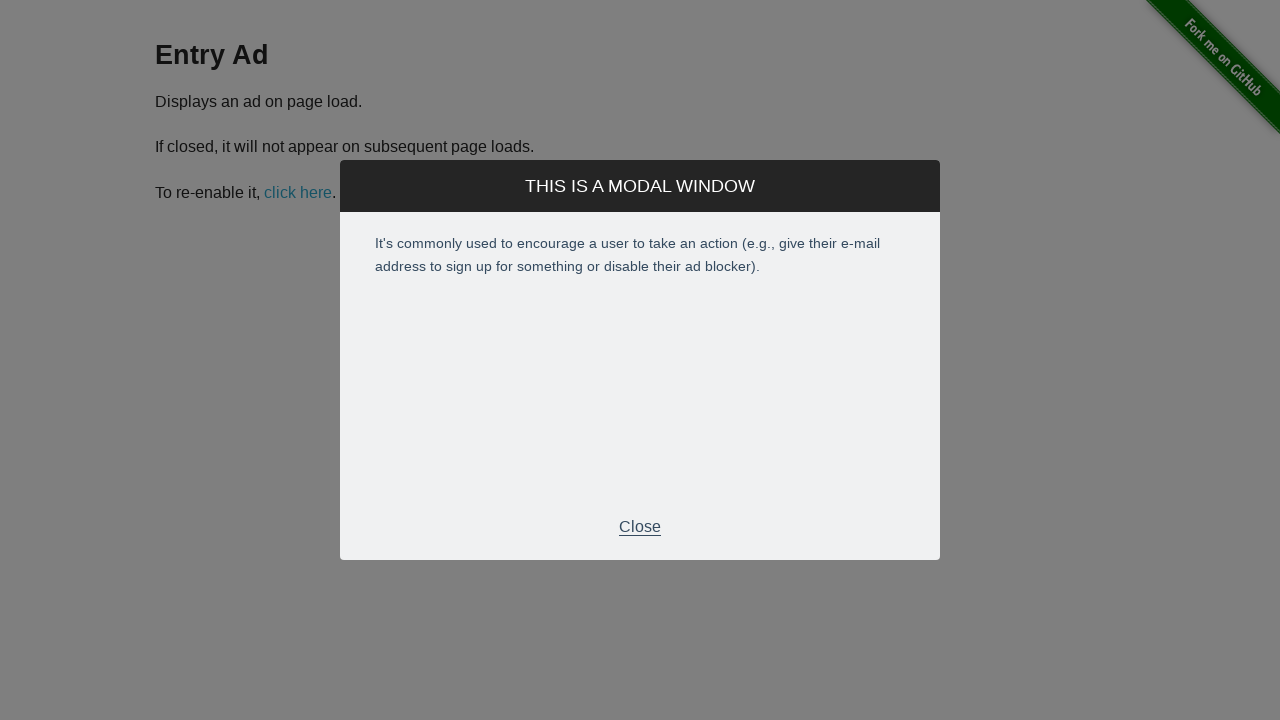

Verified modal heading element is visible
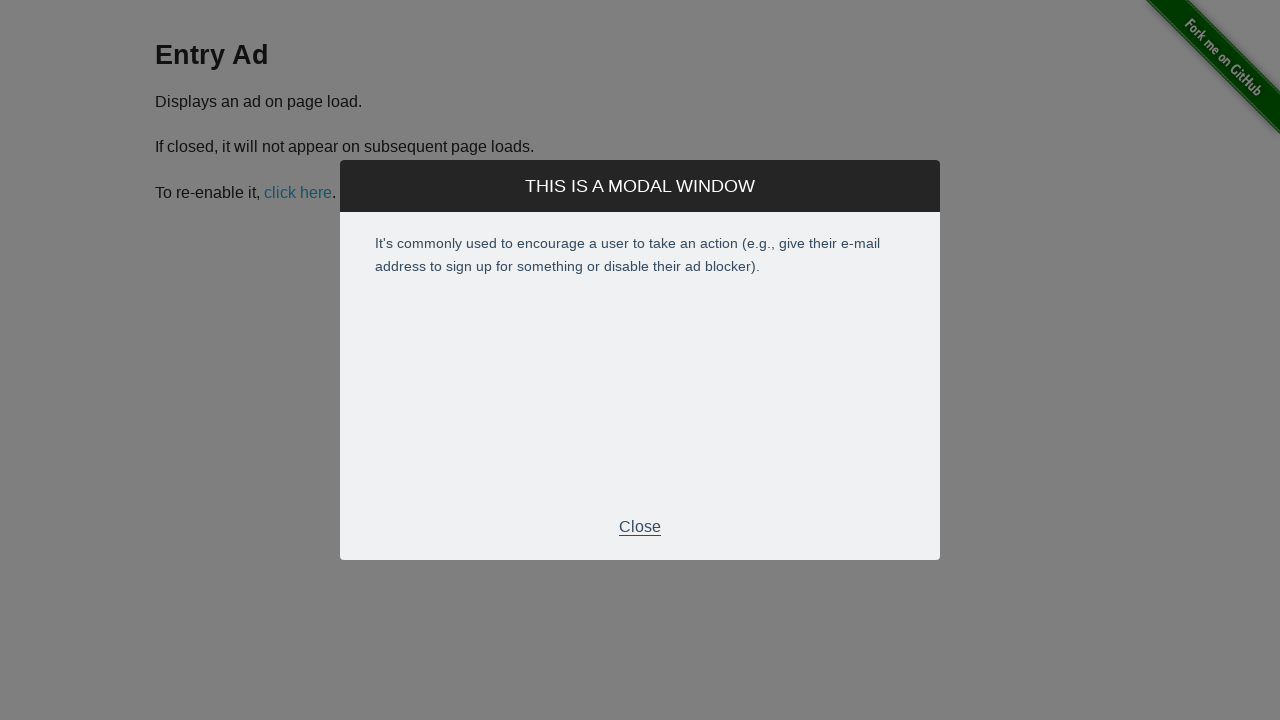

Clicked close button to dismiss the modal popup at (640, 527) on xpath=//p[text()='Close']
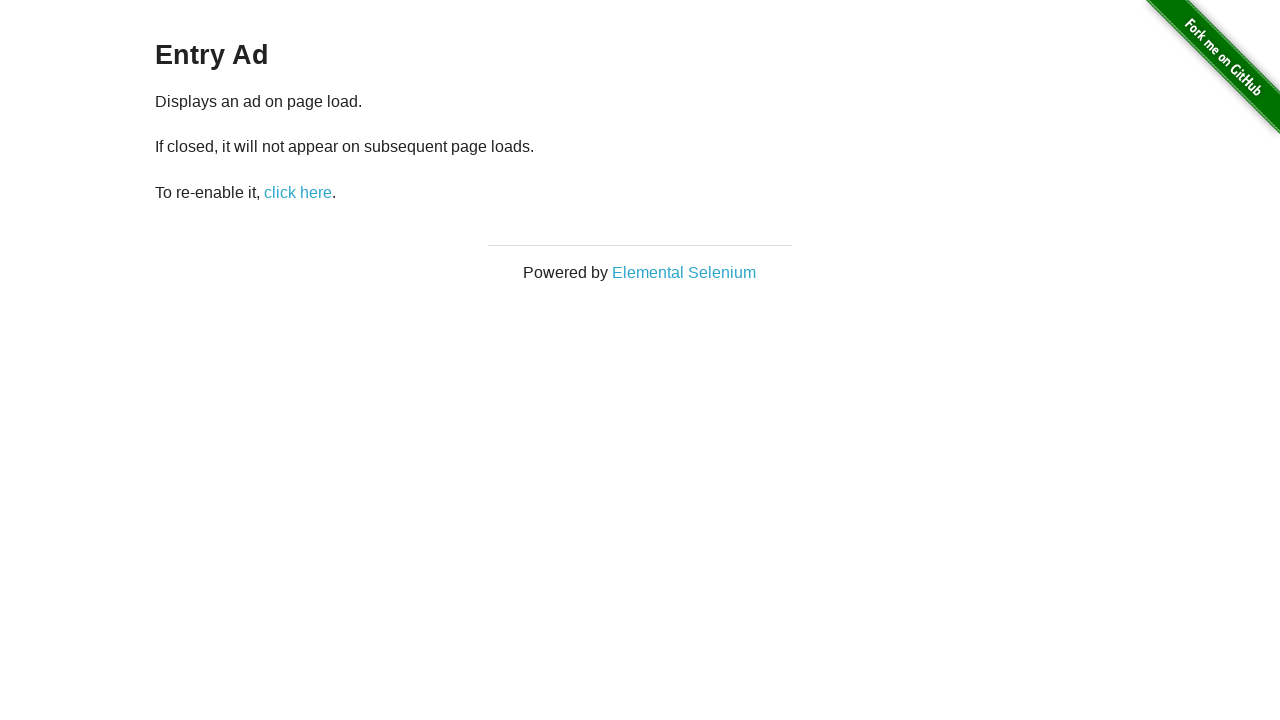

Verified modal popup has been closed and is hidden
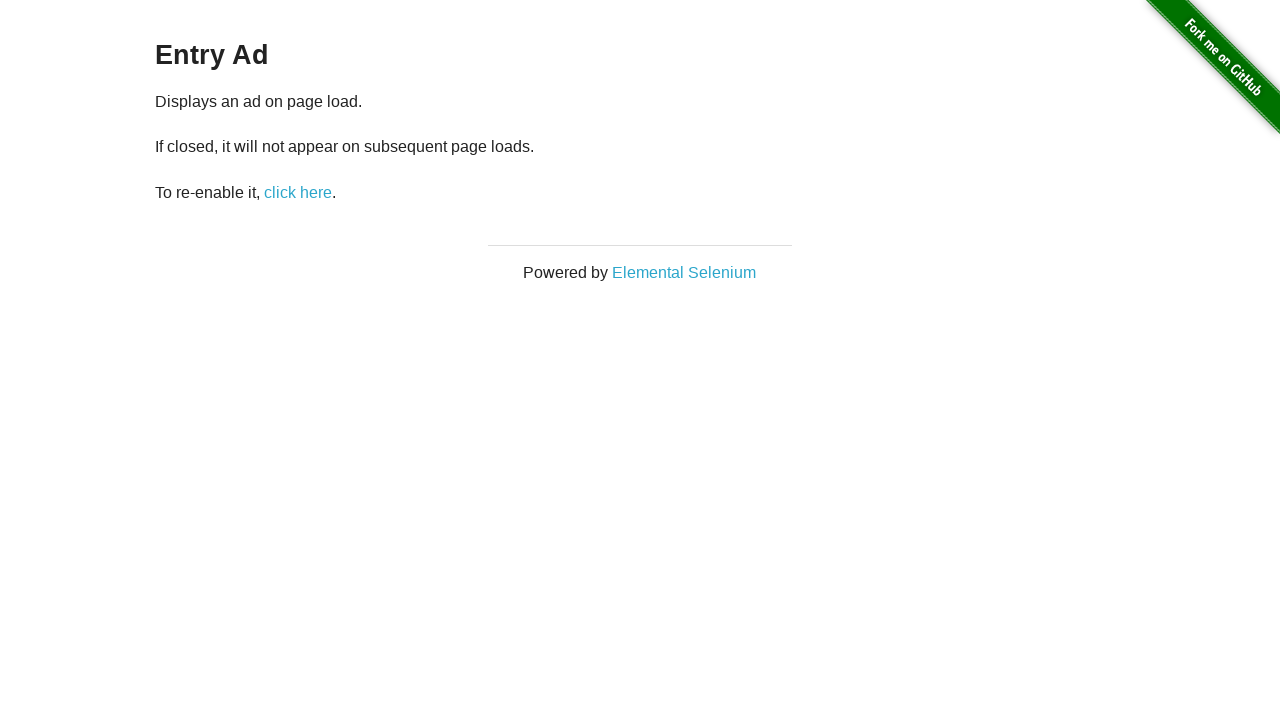

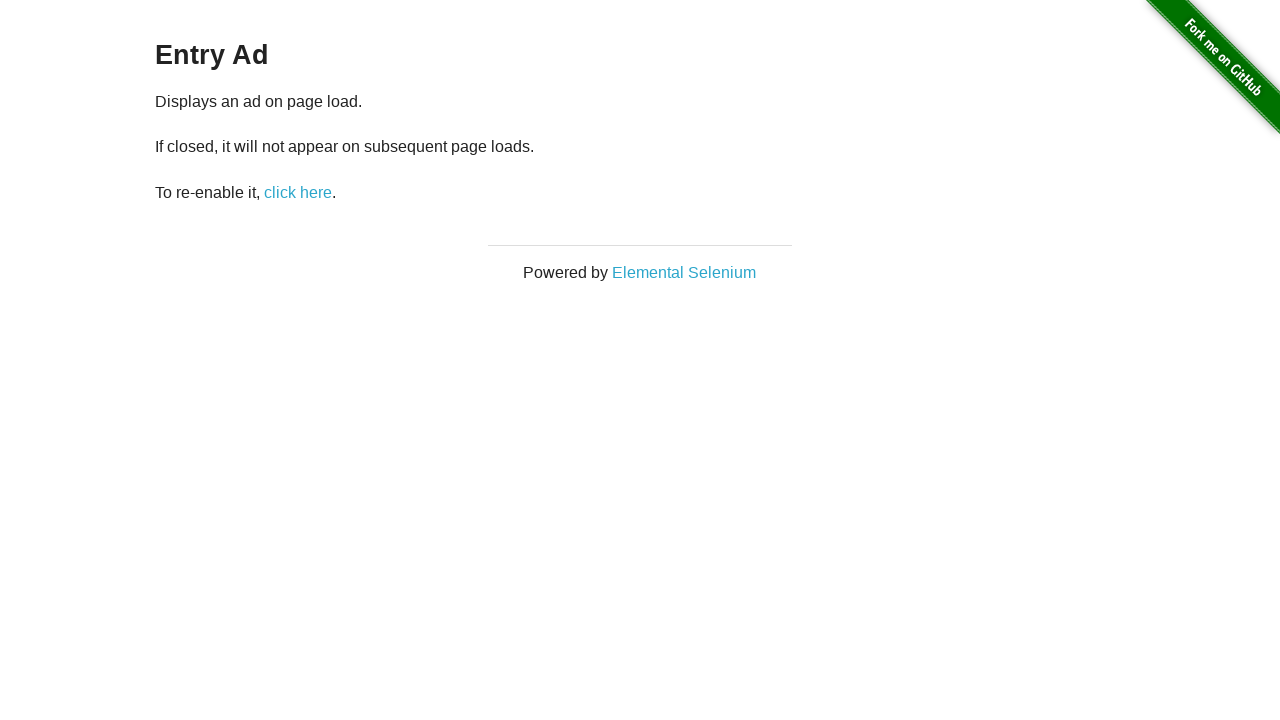